Navigates through the Swarthmore College course catalog, clicking on the first department link and then iterating through course links on the resulting page.

Starting URL: https://catalog.swarthmore.edu/content.php?catoid=7&navoid=194

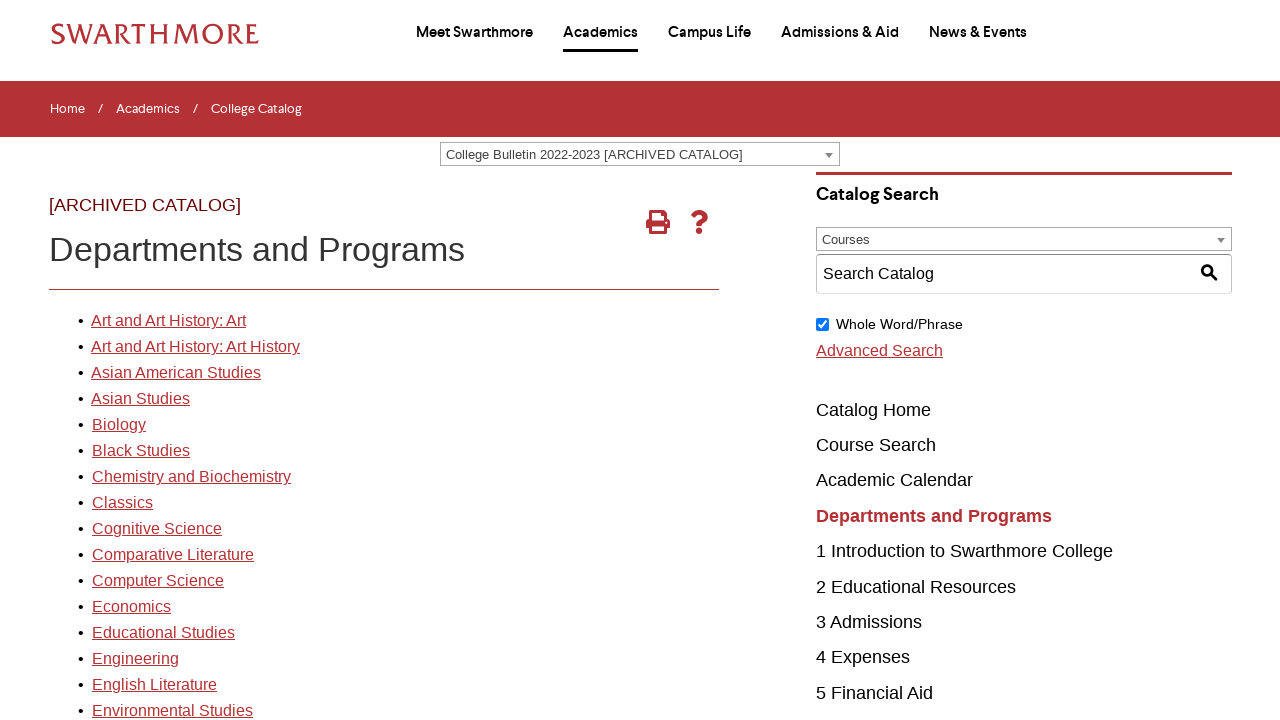

Catalog page loaded and #gateway-page selector found
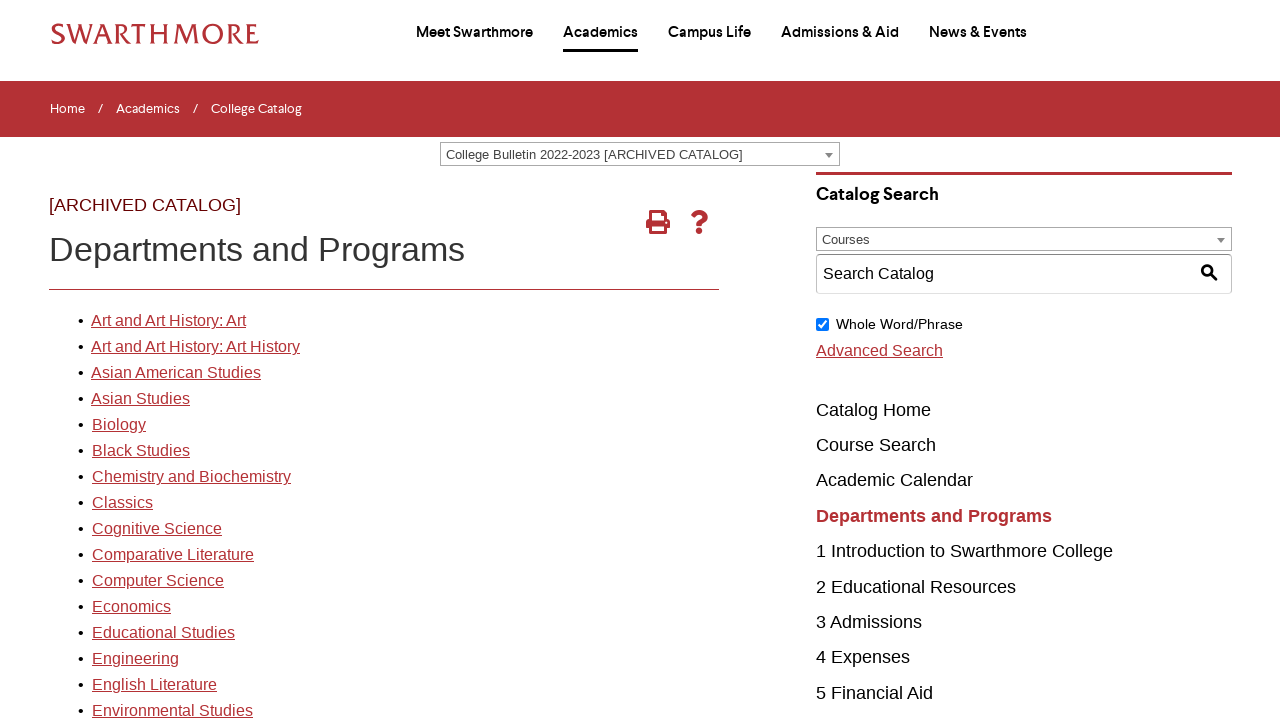

Clicked on the first department link at (168, 321) on xpath=//*[@id='gateway-page']/body/table/tbody/tr[3]/td[1]/table/tbody/tr[2]/td[
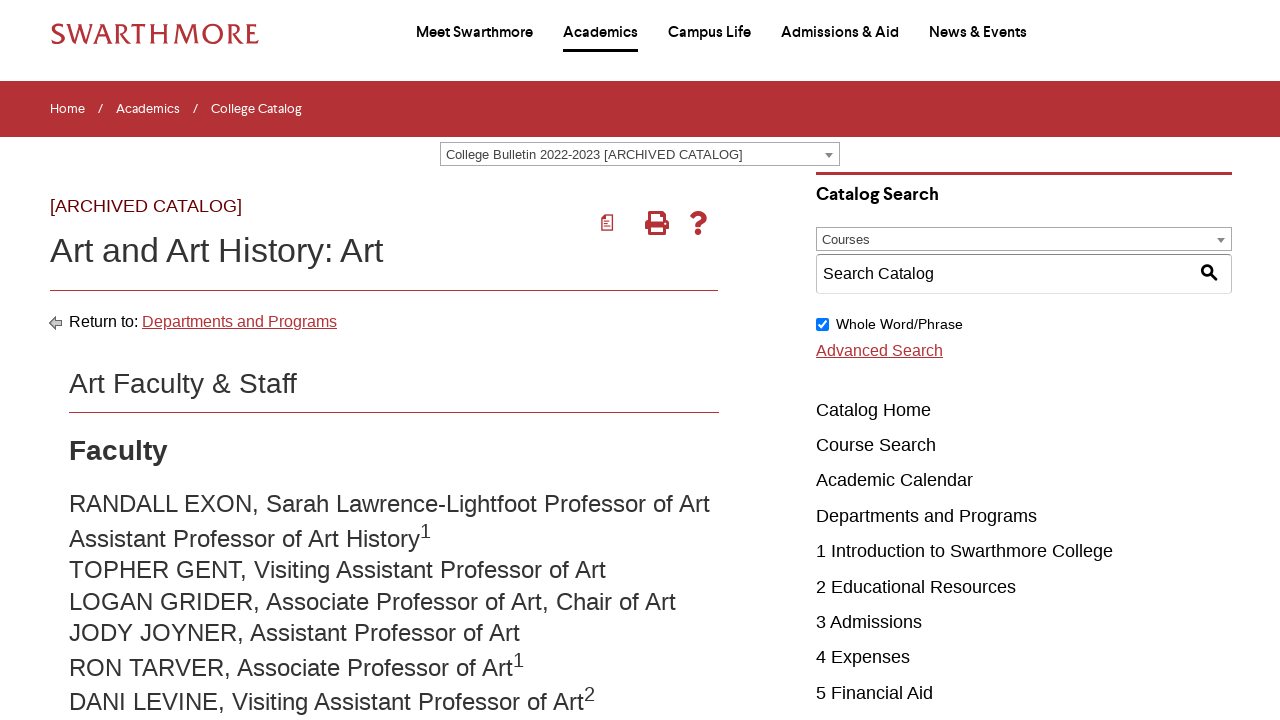

Department page loaded (networkidle)
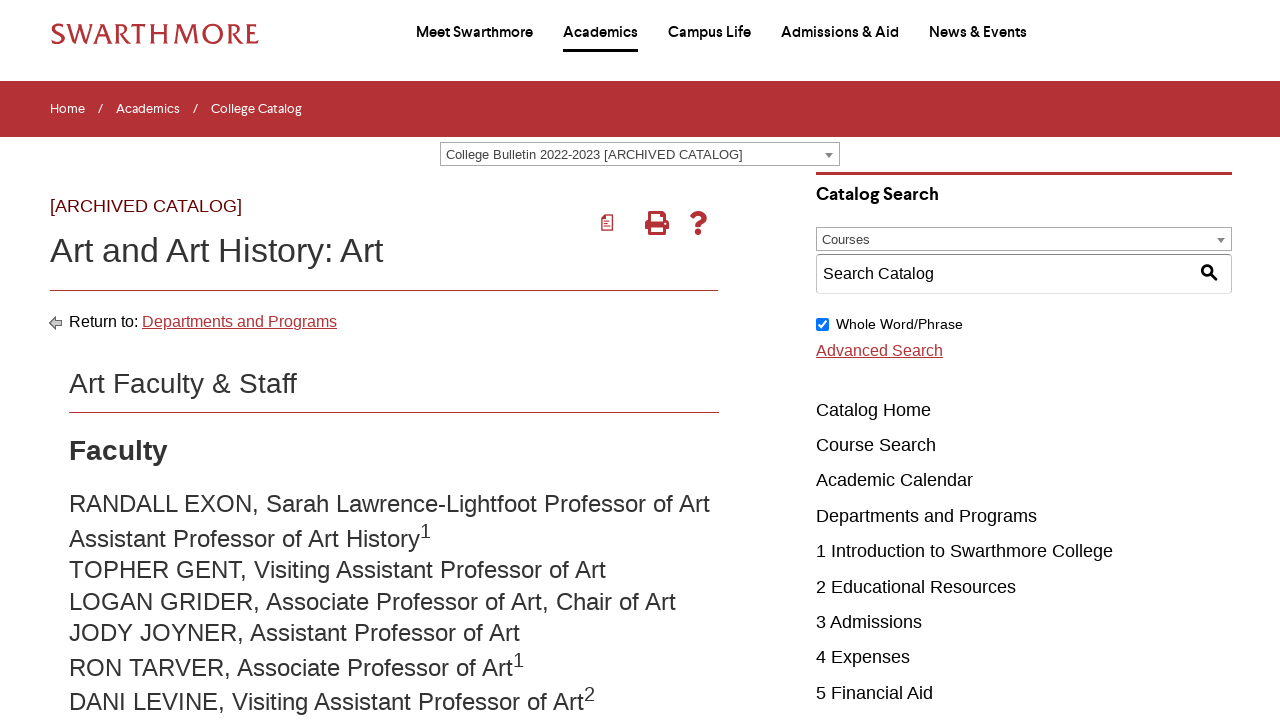

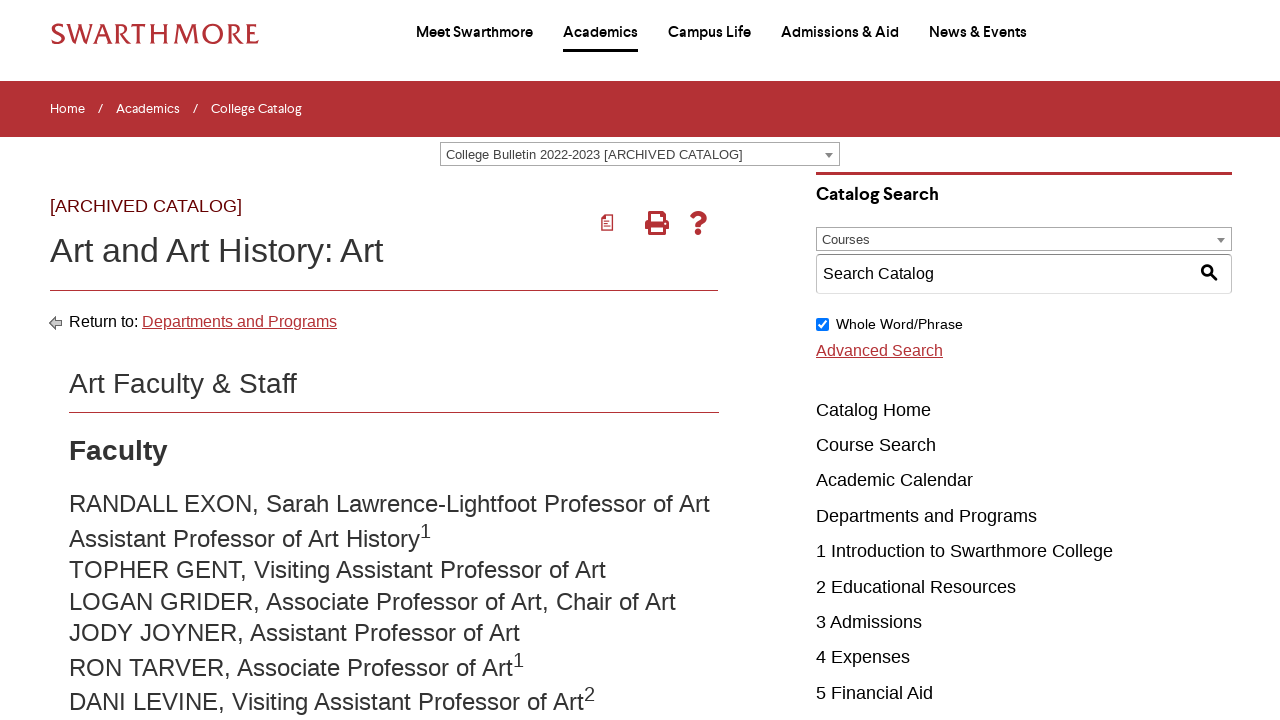